Tests browser window handling by opening multiple child windows and switching between them

Starting URL: https://demoqa.com/browser-windows

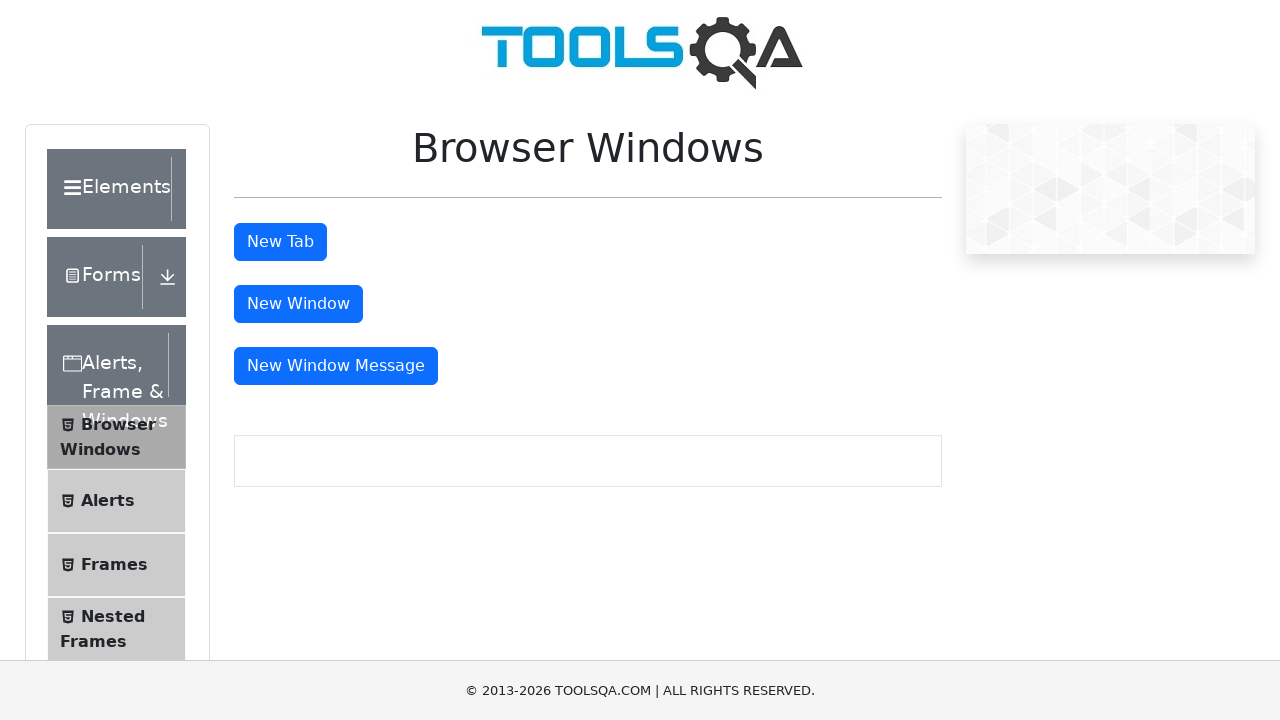

Stored main window/page context
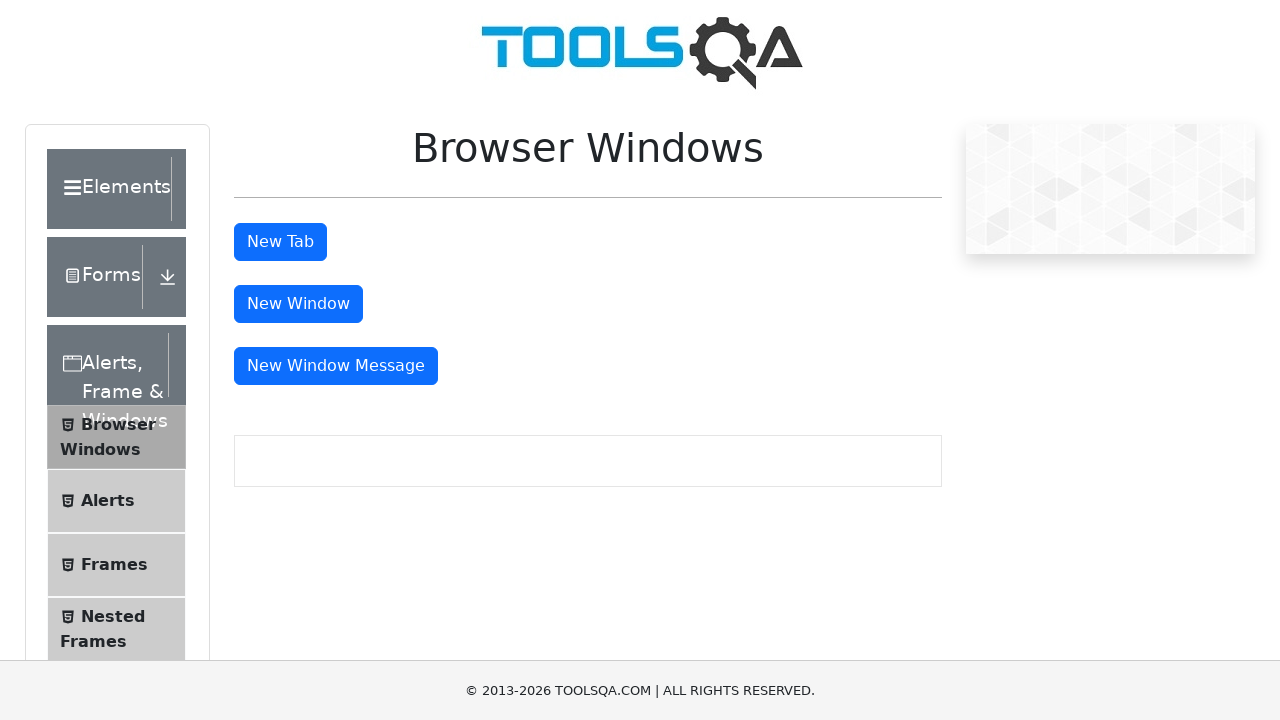

Clicked button to open first child window at (298, 304) on #windowButton
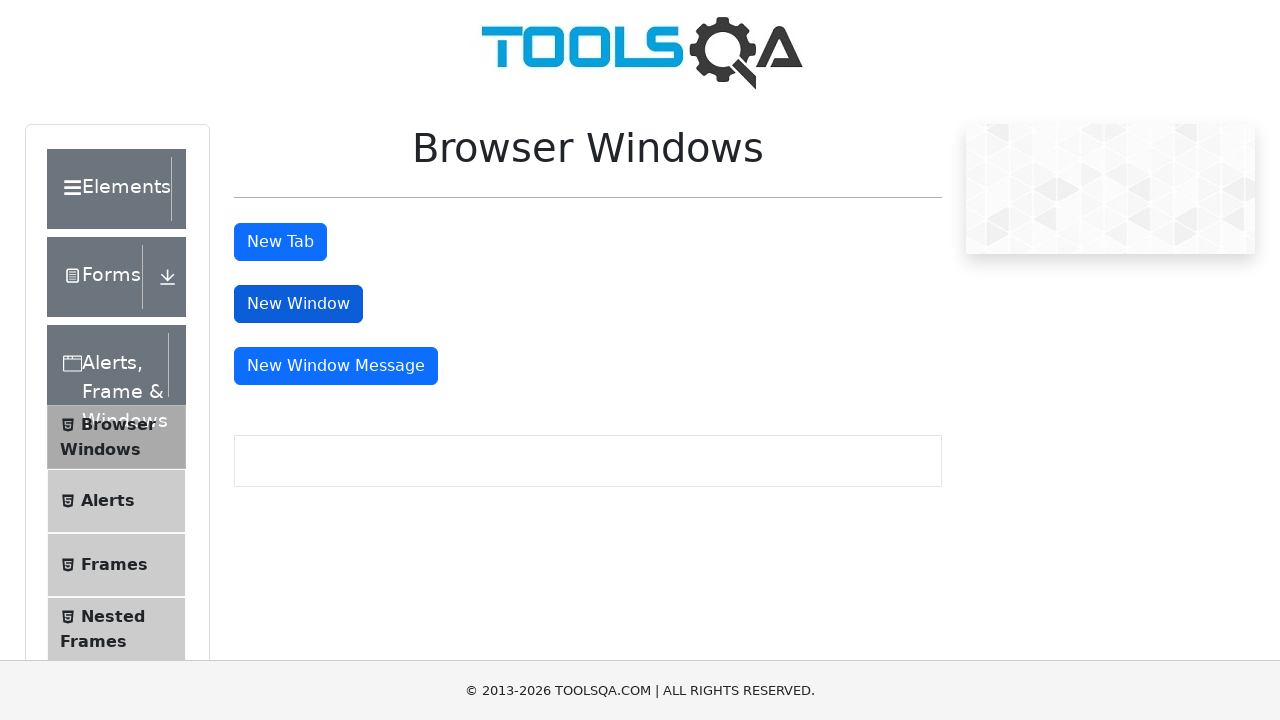

First child window opened and captured
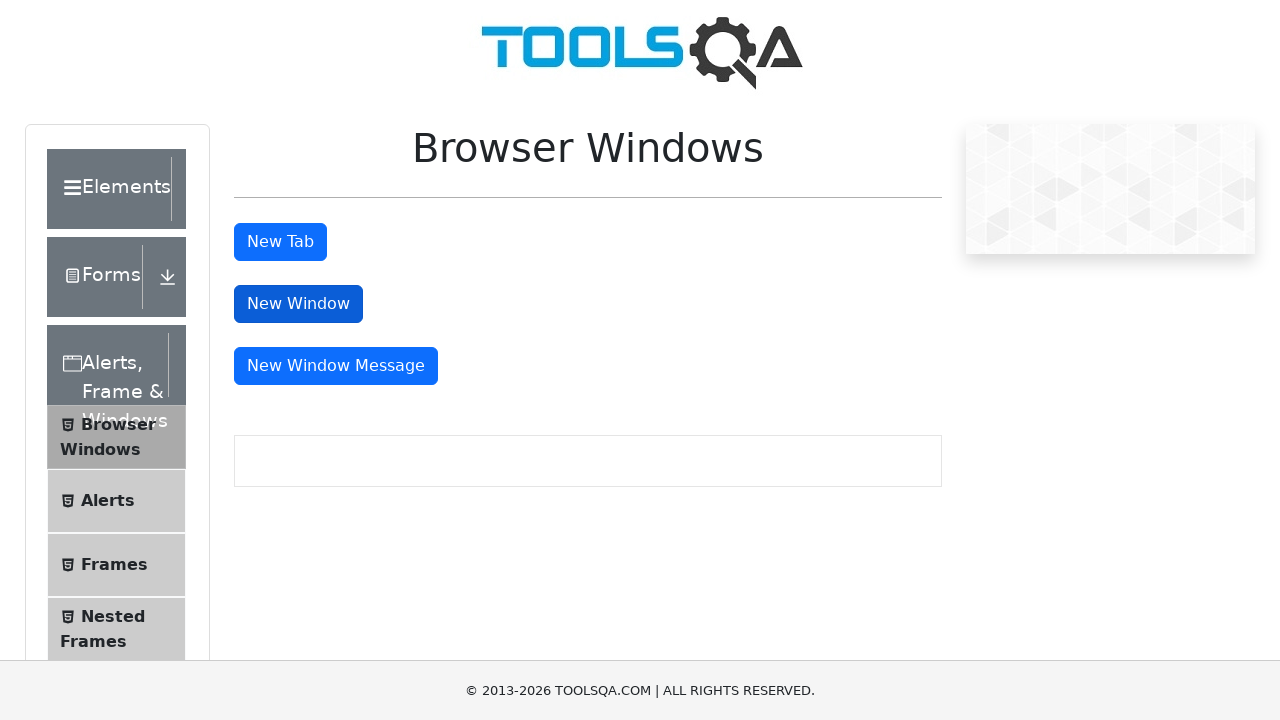

Clicked button to open second child window at (336, 366) on #msgWindowButtonWrapper button
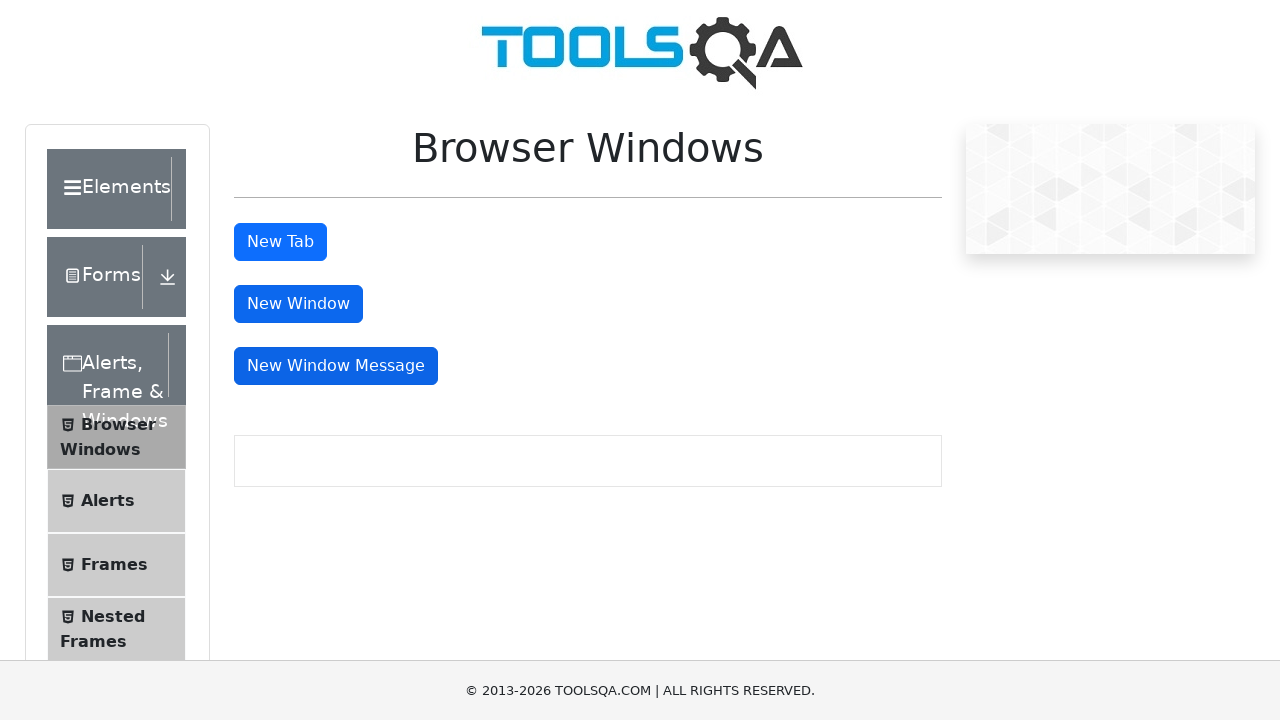

Second child window opened and captured
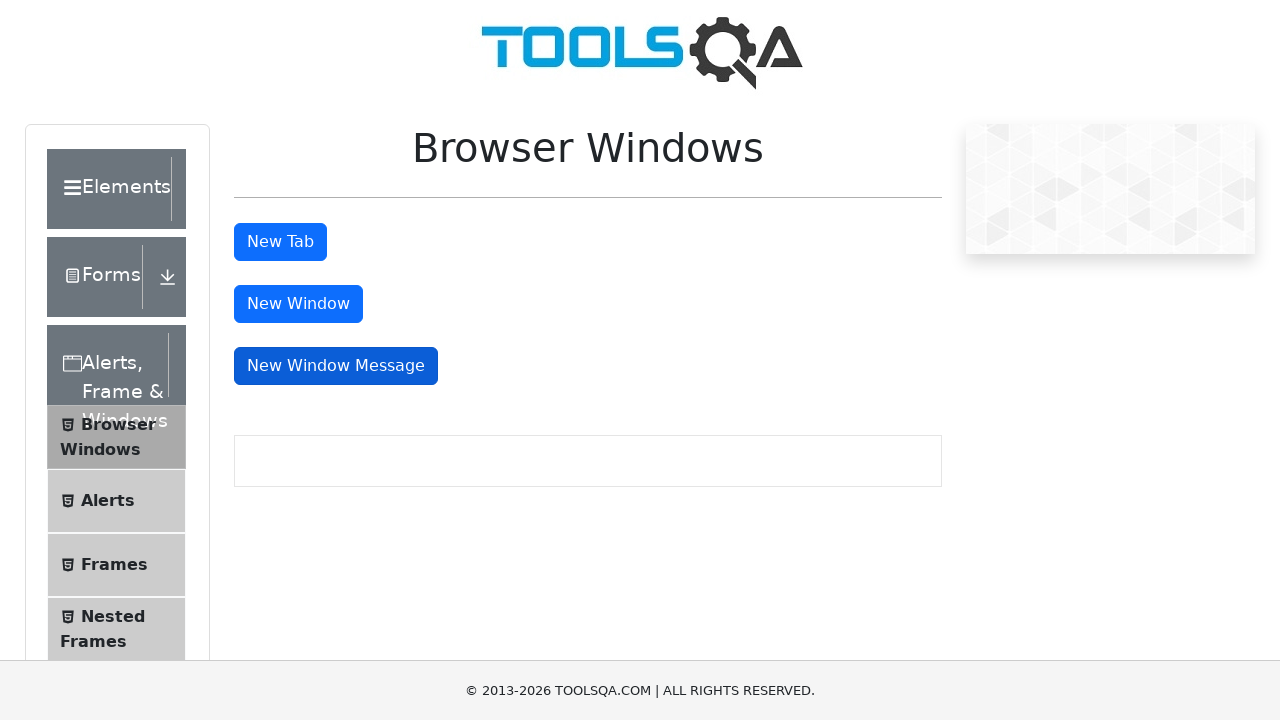

Switched to first child window
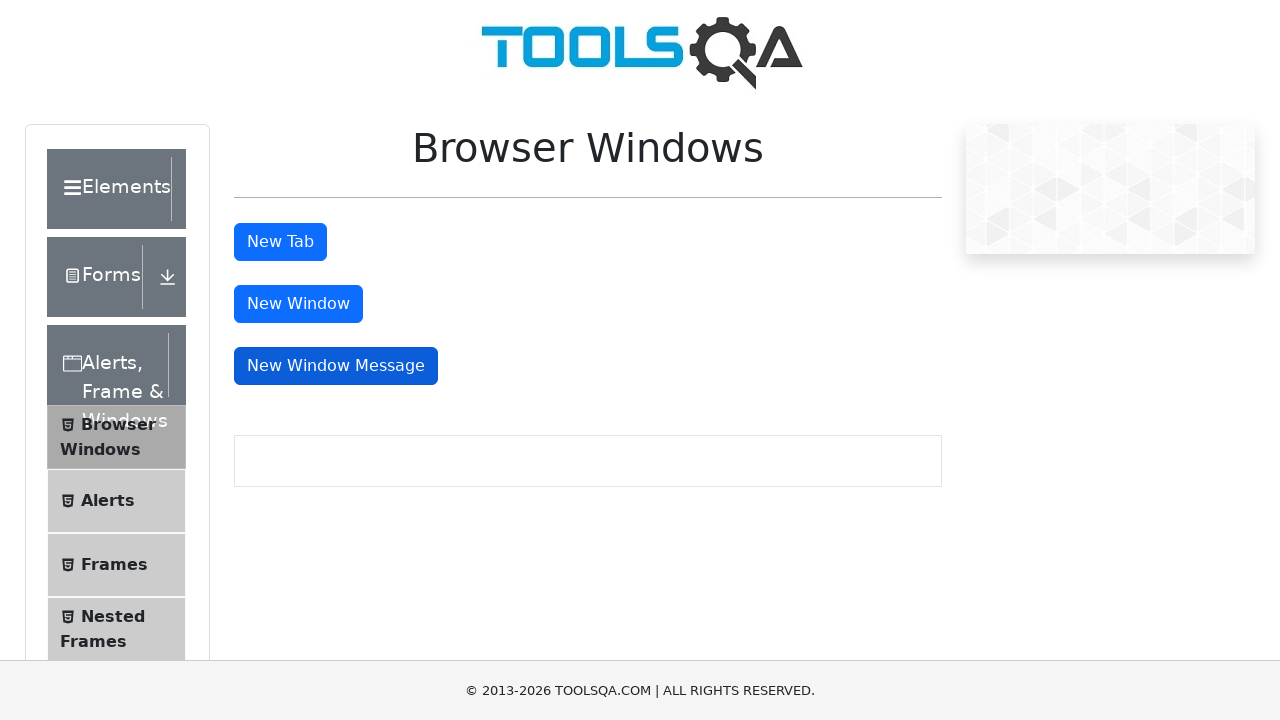

Switched to second child window
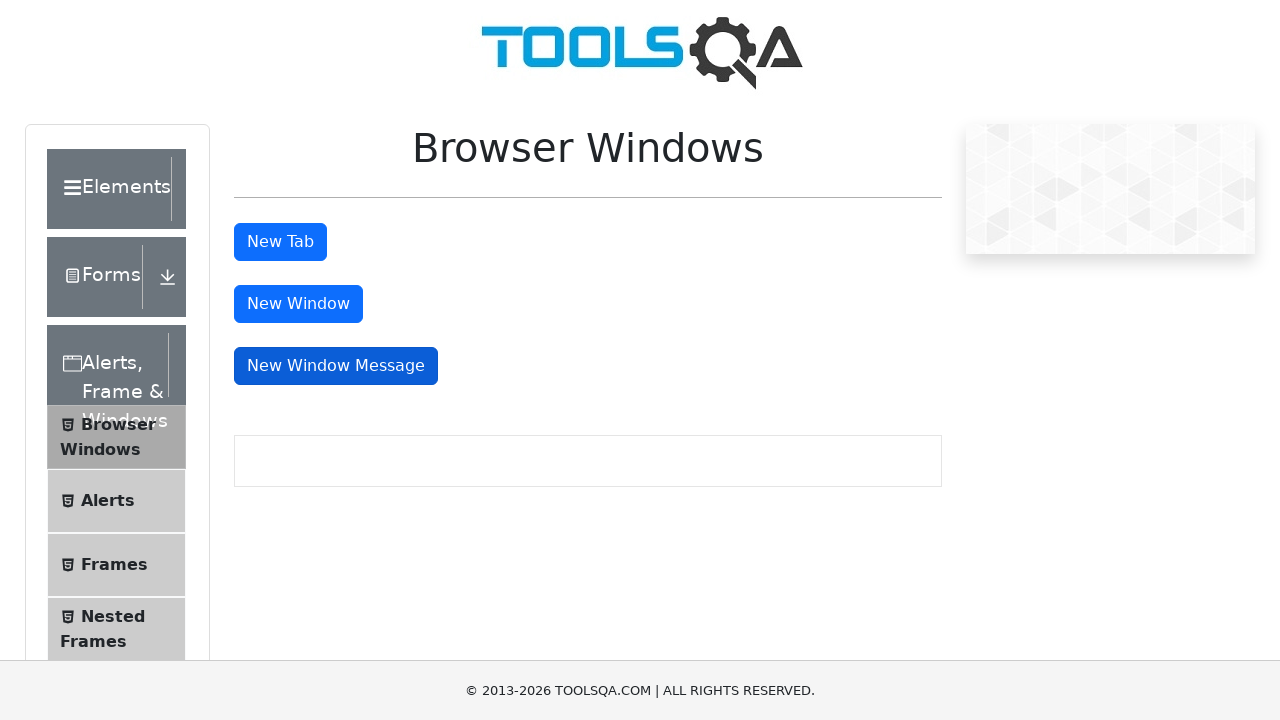

Switched back to main window
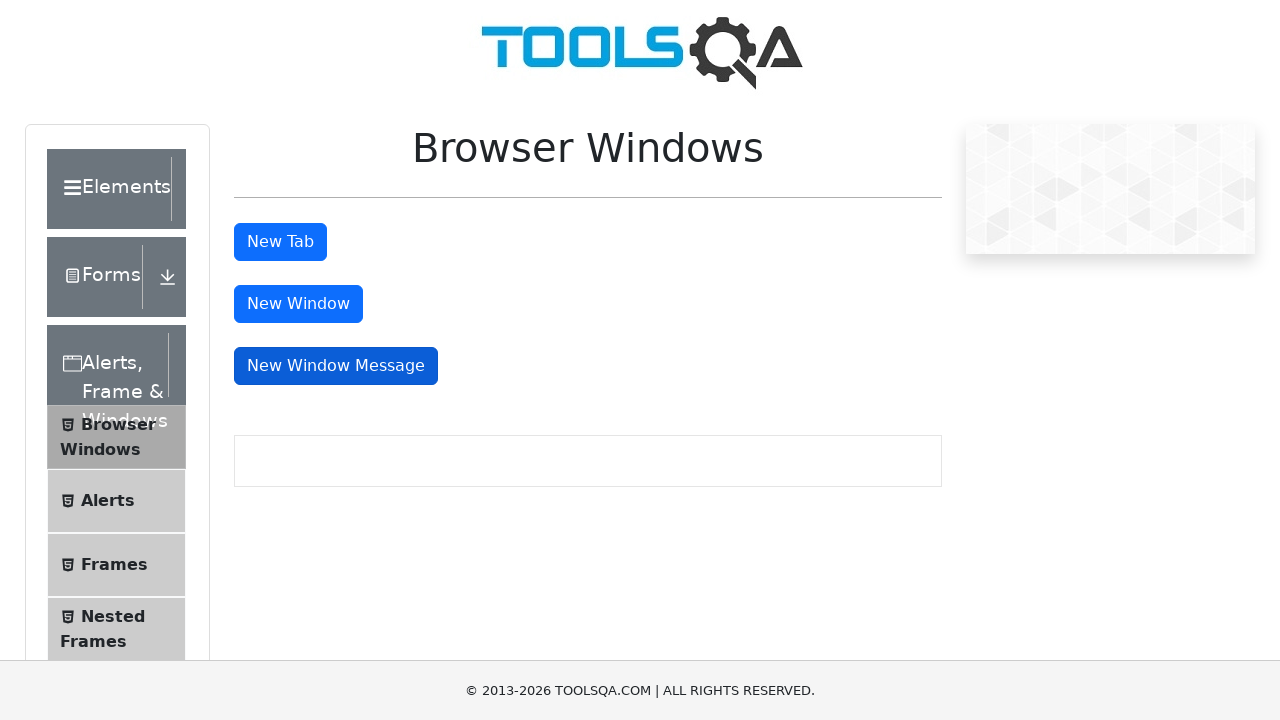

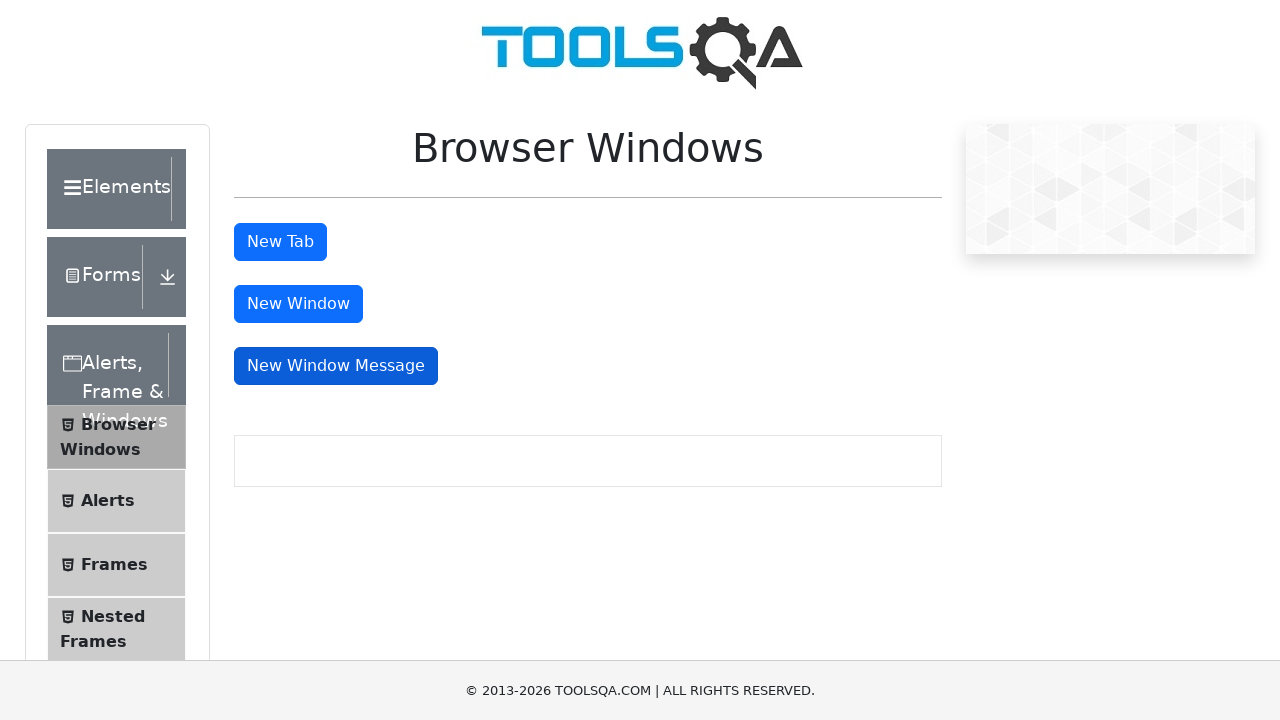